Tests drag and drop functionality on jQuery UI demo page by switching to an iframe, dragging an element onto a droppable target, and switching back to the main content.

Starting URL: https://jqueryui.com/droppable/

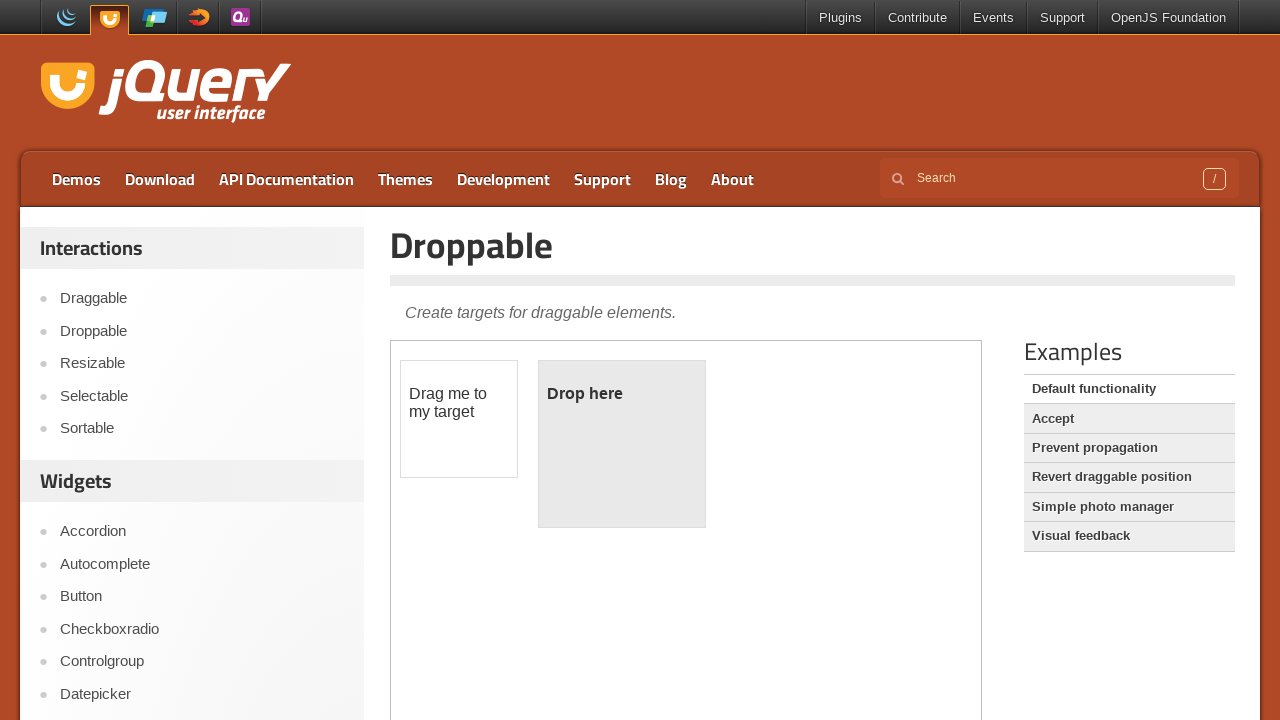

Located the demo iframe on the jQuery UI droppable page
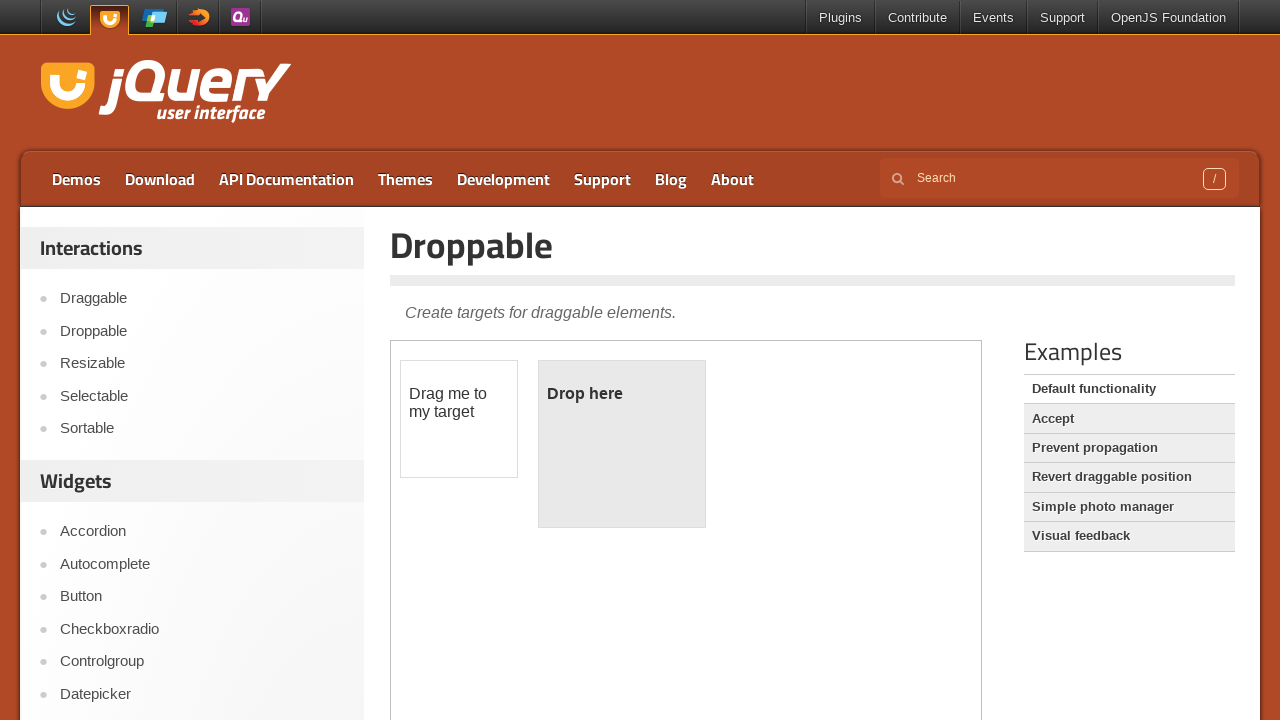

Clicked on the draggable element at (459, 419) on iframe.demo-frame >> nth=0 >> internal:control=enter-frame >> #draggable
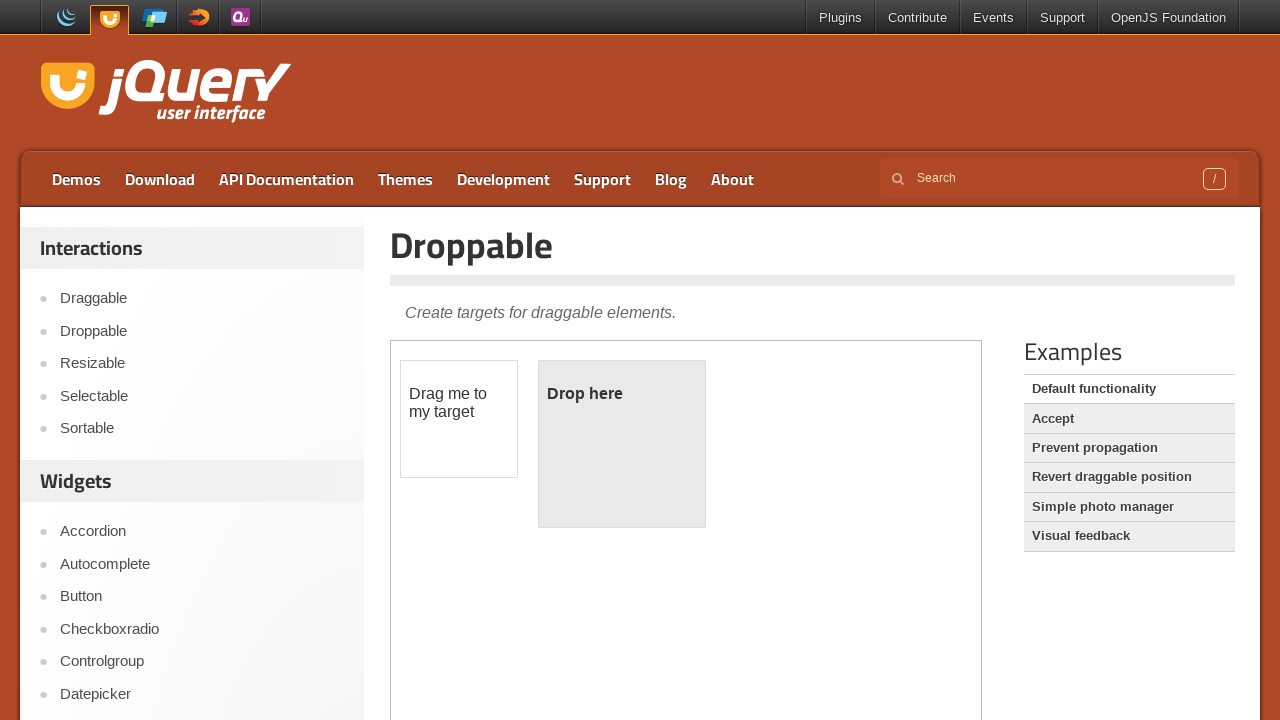

Located the draggable source element
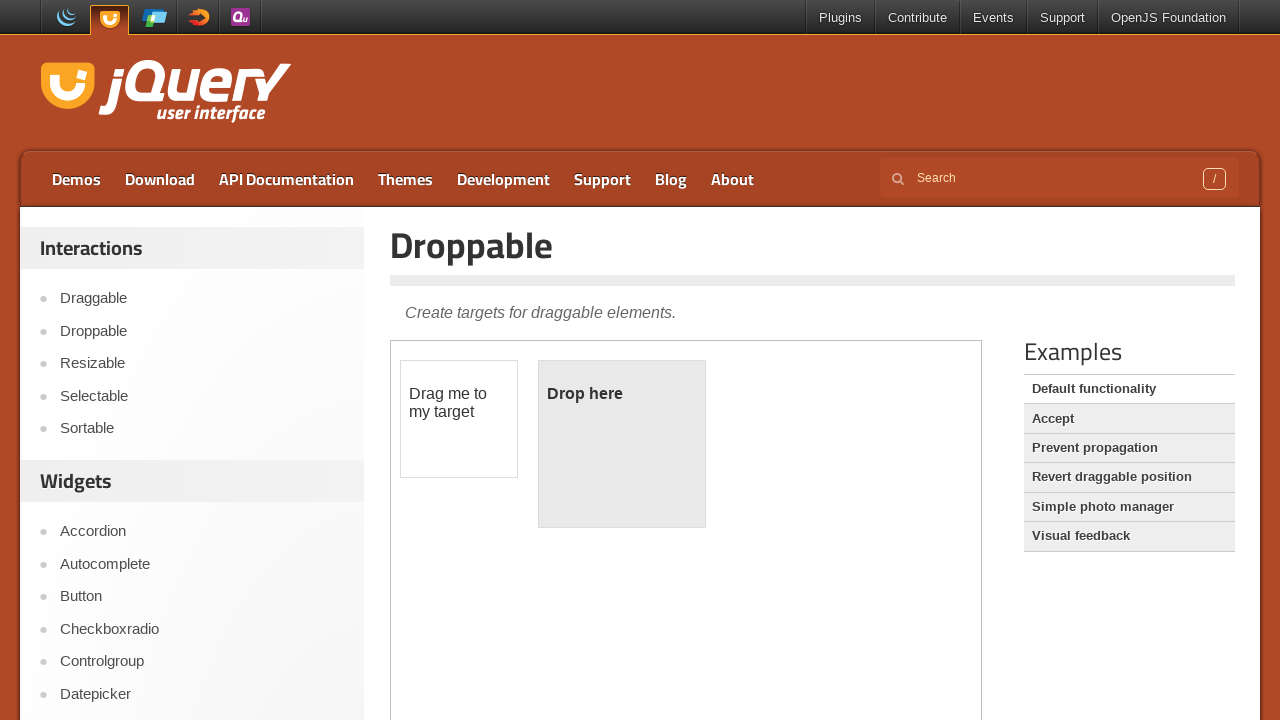

Located the droppable target element
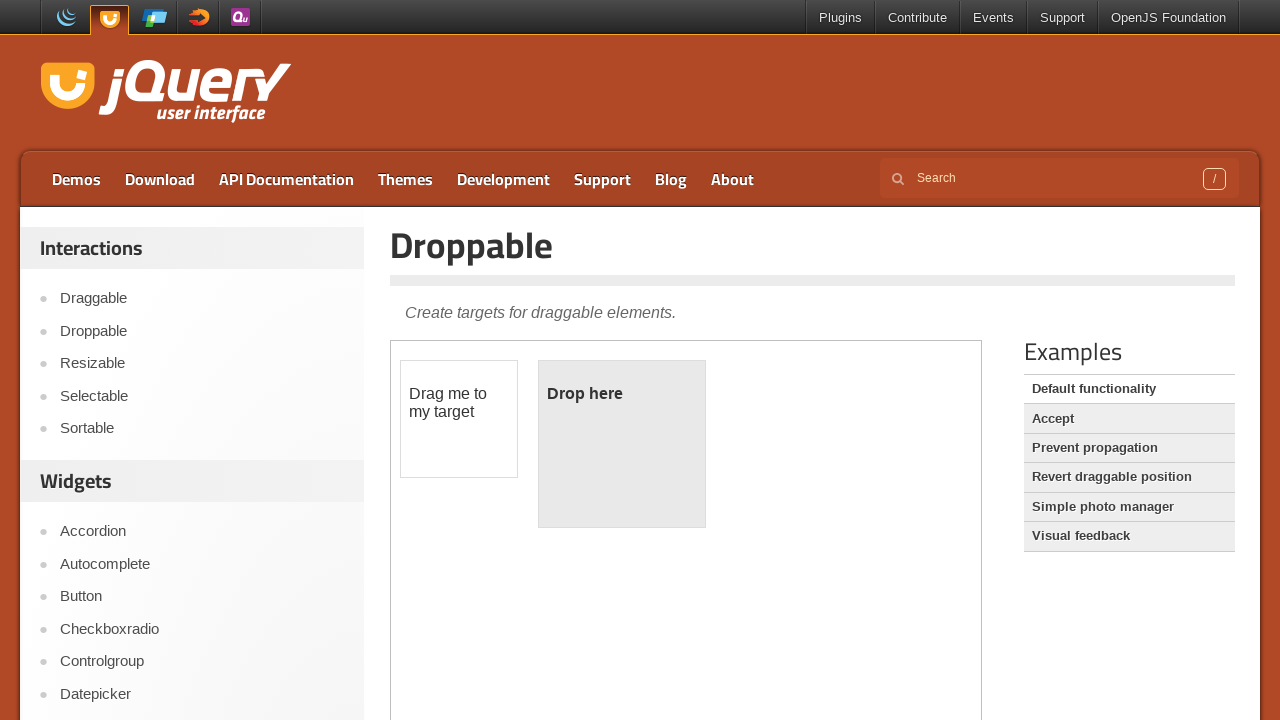

Performed drag and drop of draggable element onto droppable target at (622, 444)
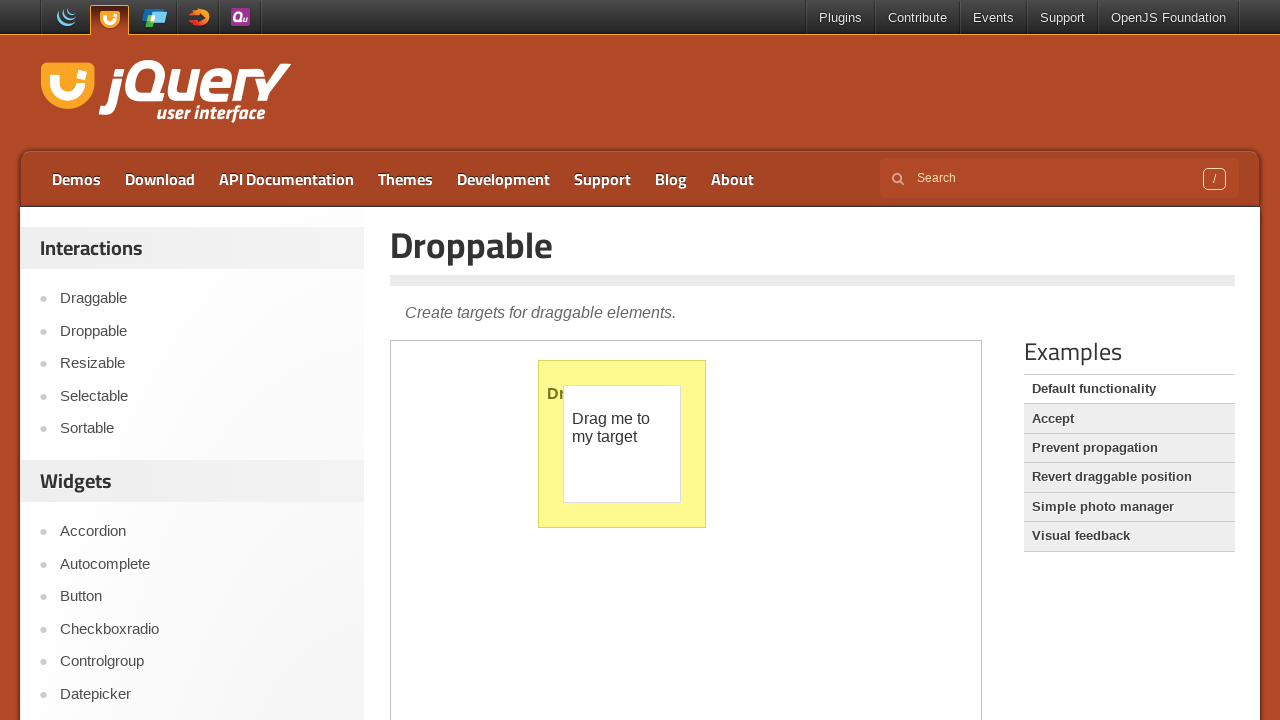

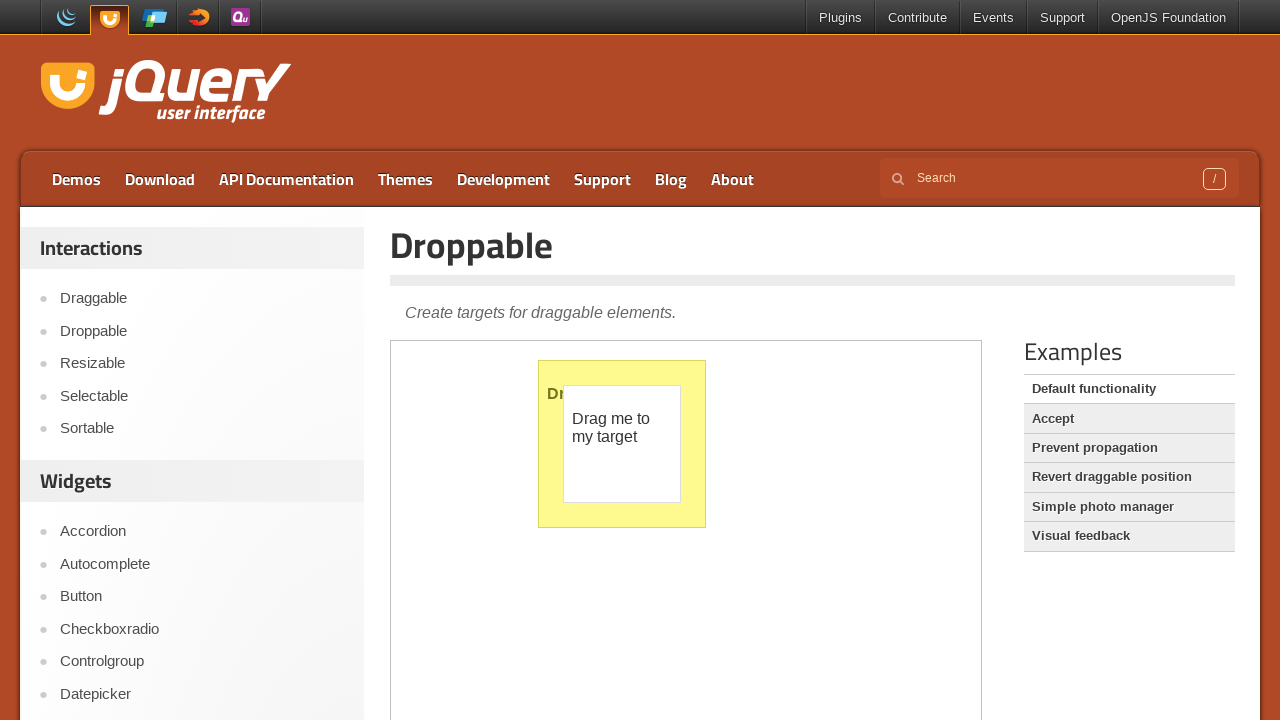